Tests Python.org search functionality by entering a search query and clicking the GO button to submit the search

Starting URL: http://www.python.org

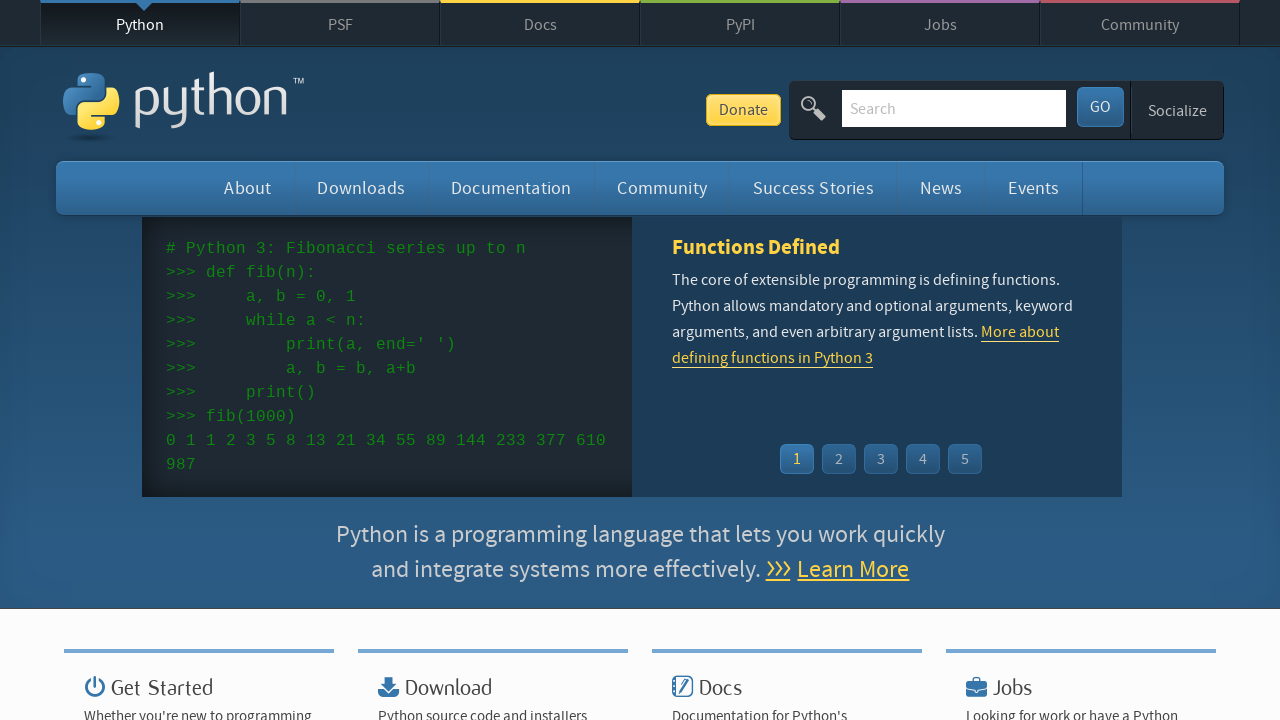

Cleared the search field on xpath=//input[(@id='id-search-field') and (@name='q')]
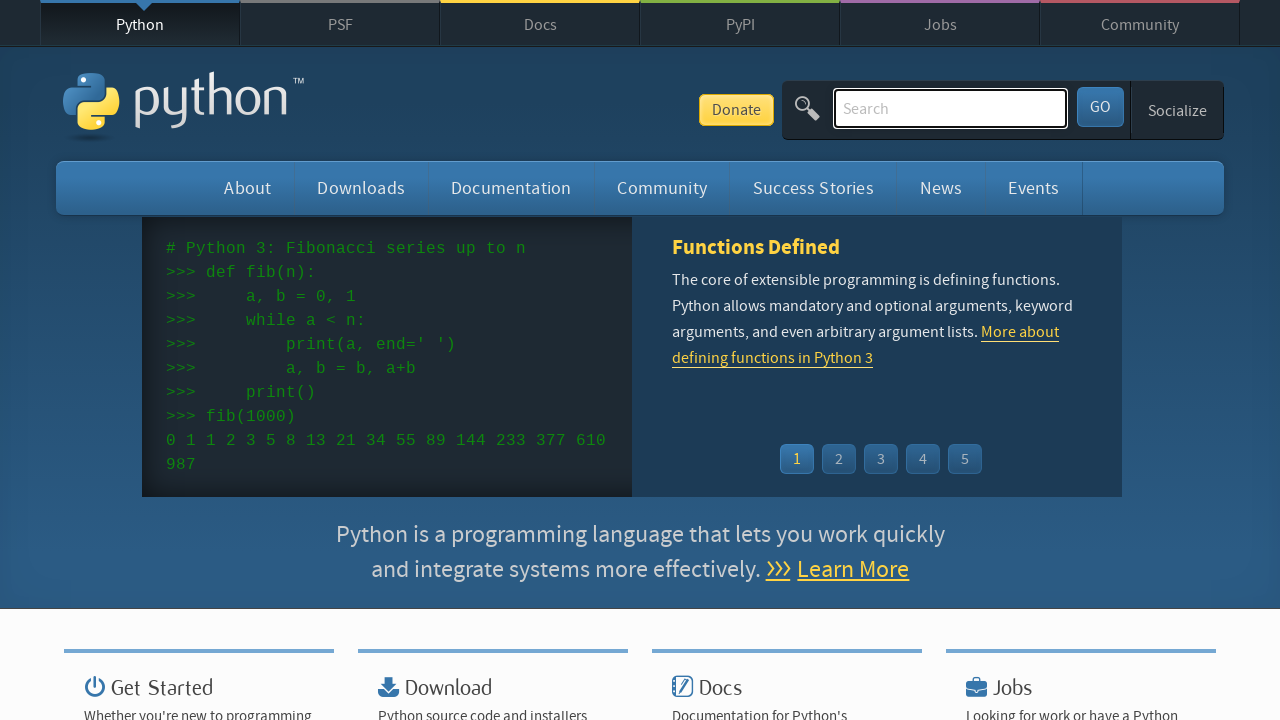

Entered search query 'python 2.7' into search field on xpath=//input[(@id='id-search-field') and (@name='q')]
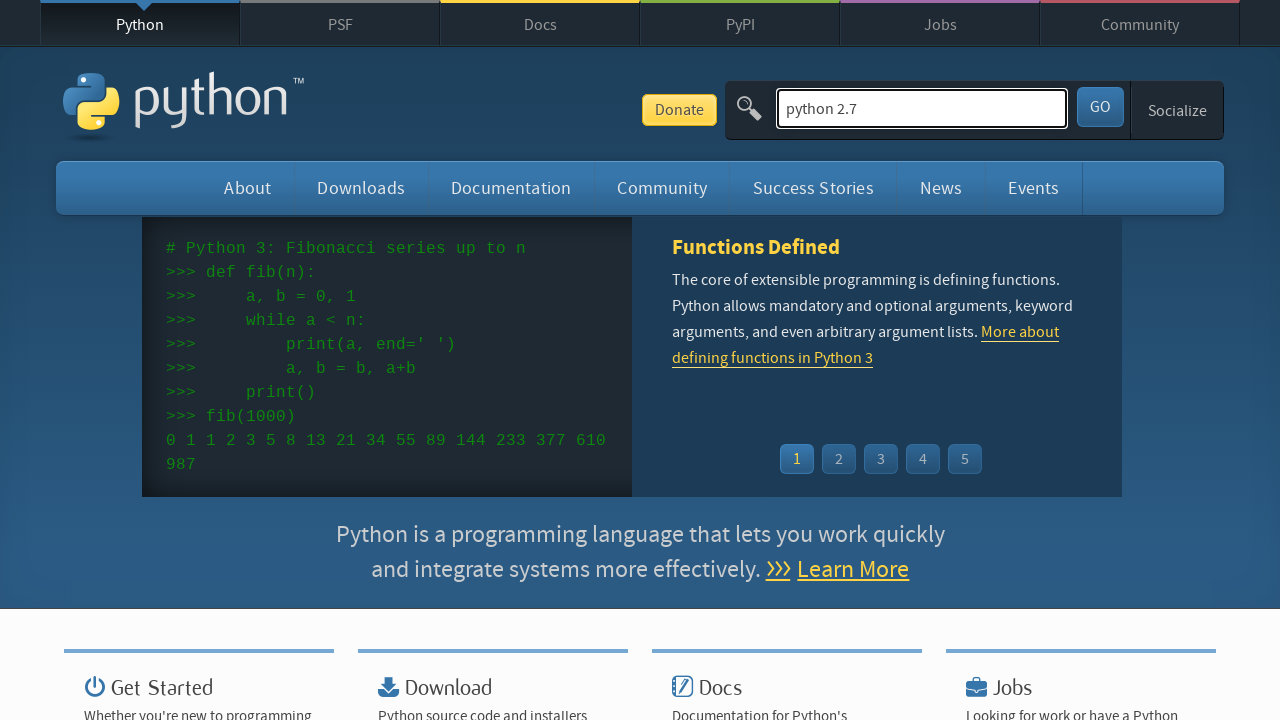

Clicked the GO button to submit search at (1100, 107) on xpath=//button[(@type='submit') and (contains(text(),'GO'))]
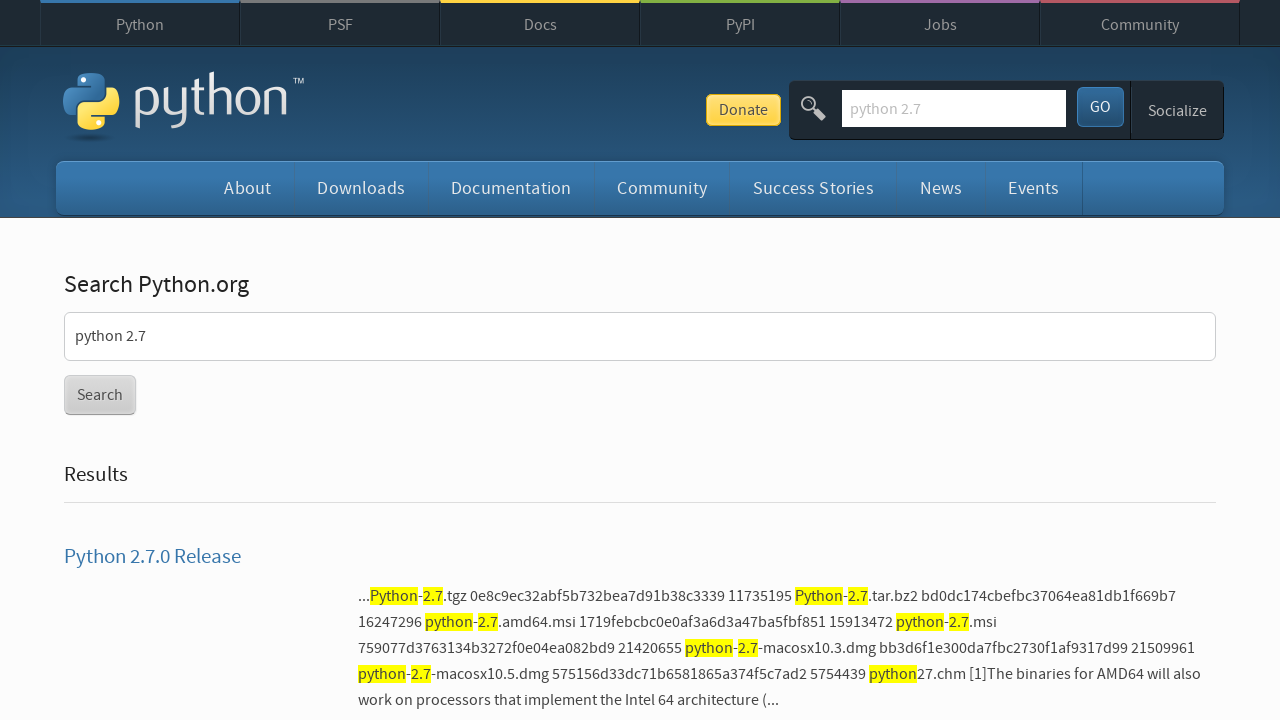

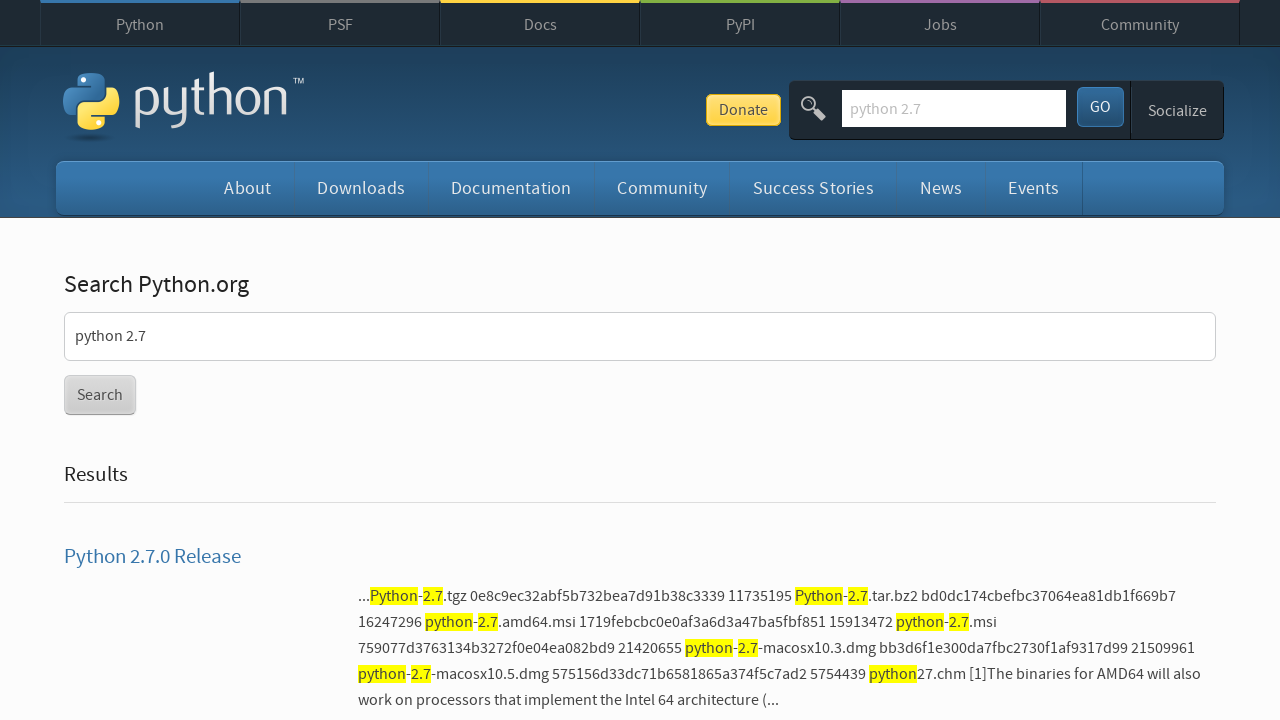